Tests alert dialog handling by entering a name, triggering an alert, and accepting it

Starting URL: https://codenboxautomationlab.com/practice/

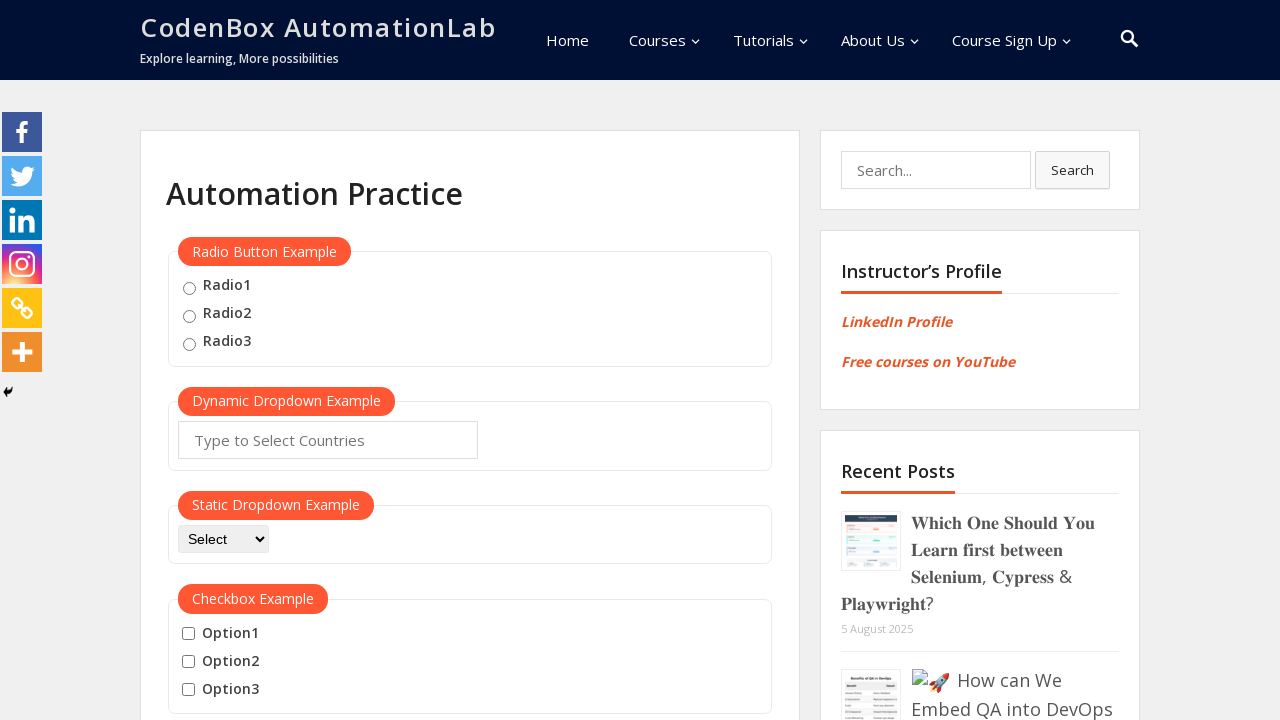

Filled name field with 'TestUser' on #name
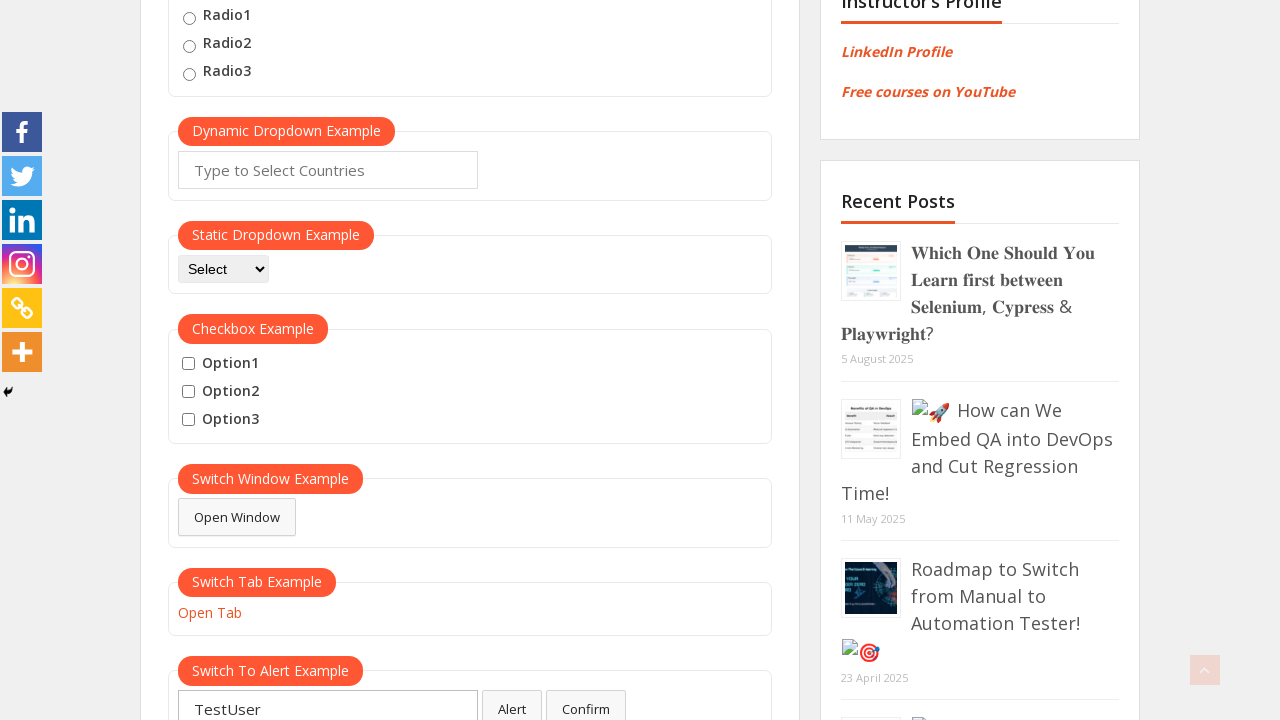

Set up dialog handler to accept alerts
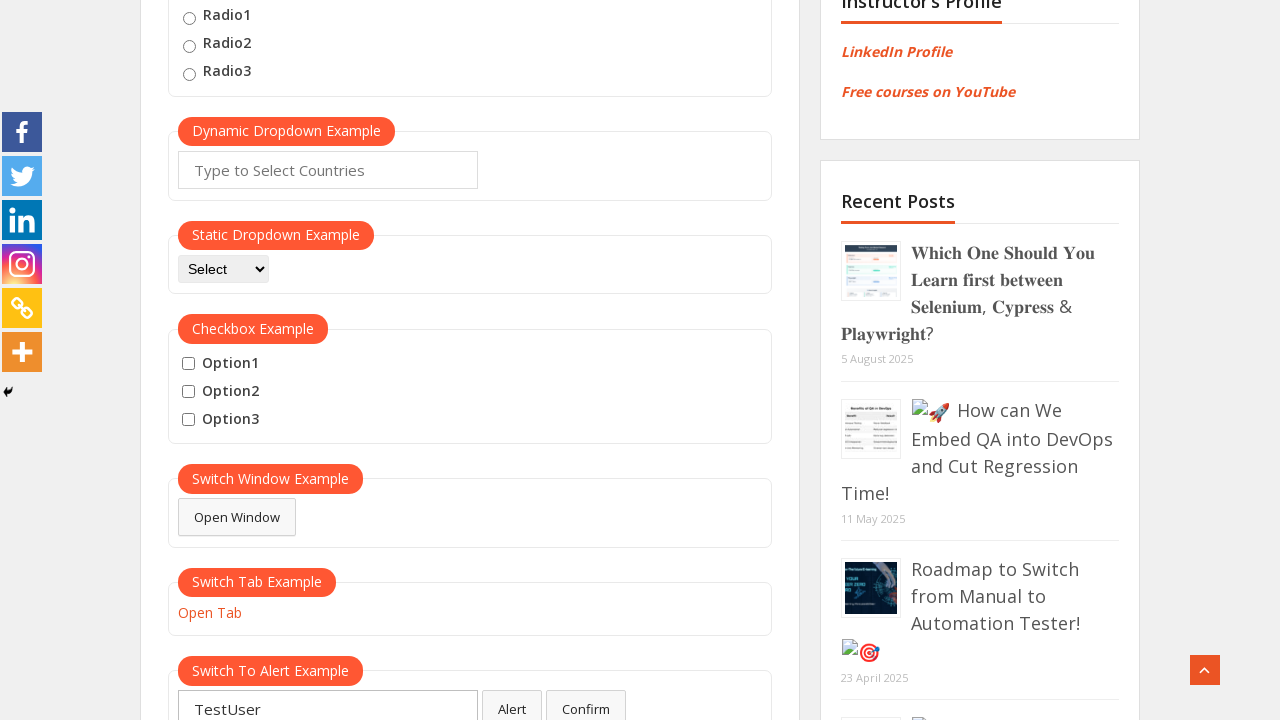

Clicked alert button to trigger alert dialog at (512, 701) on #alertbtn
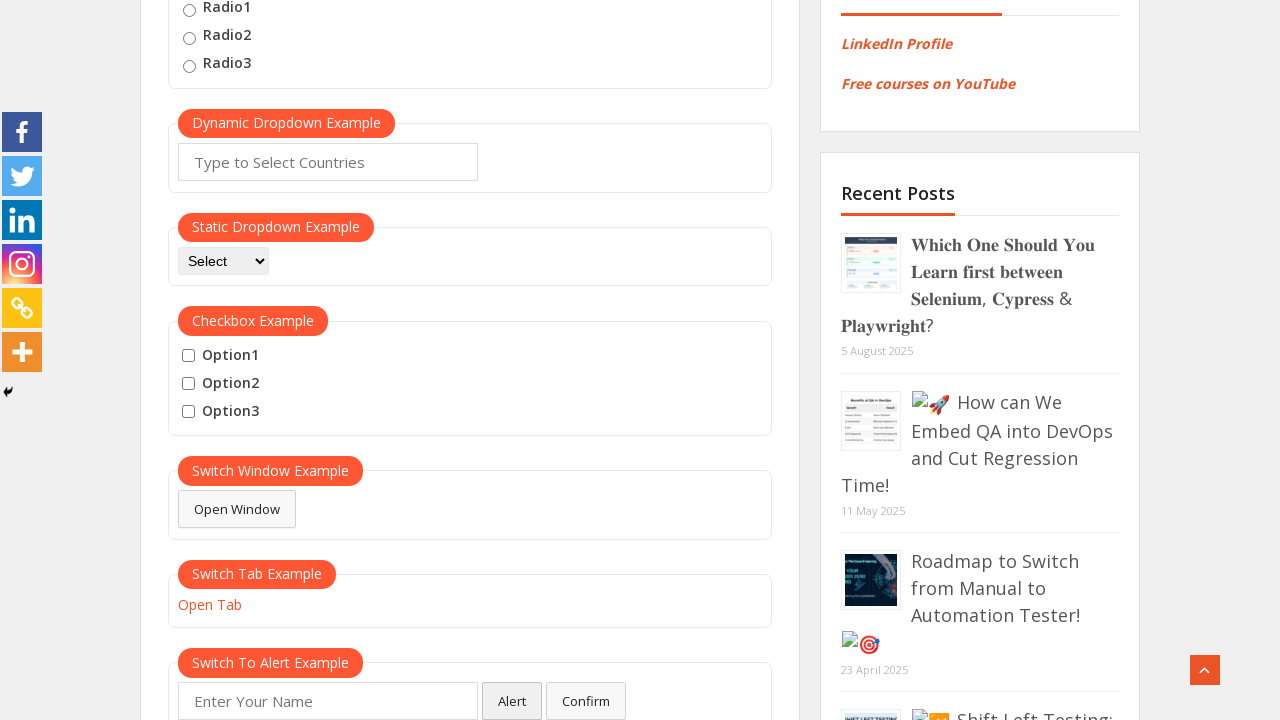

Waited 500ms for alert to be processed
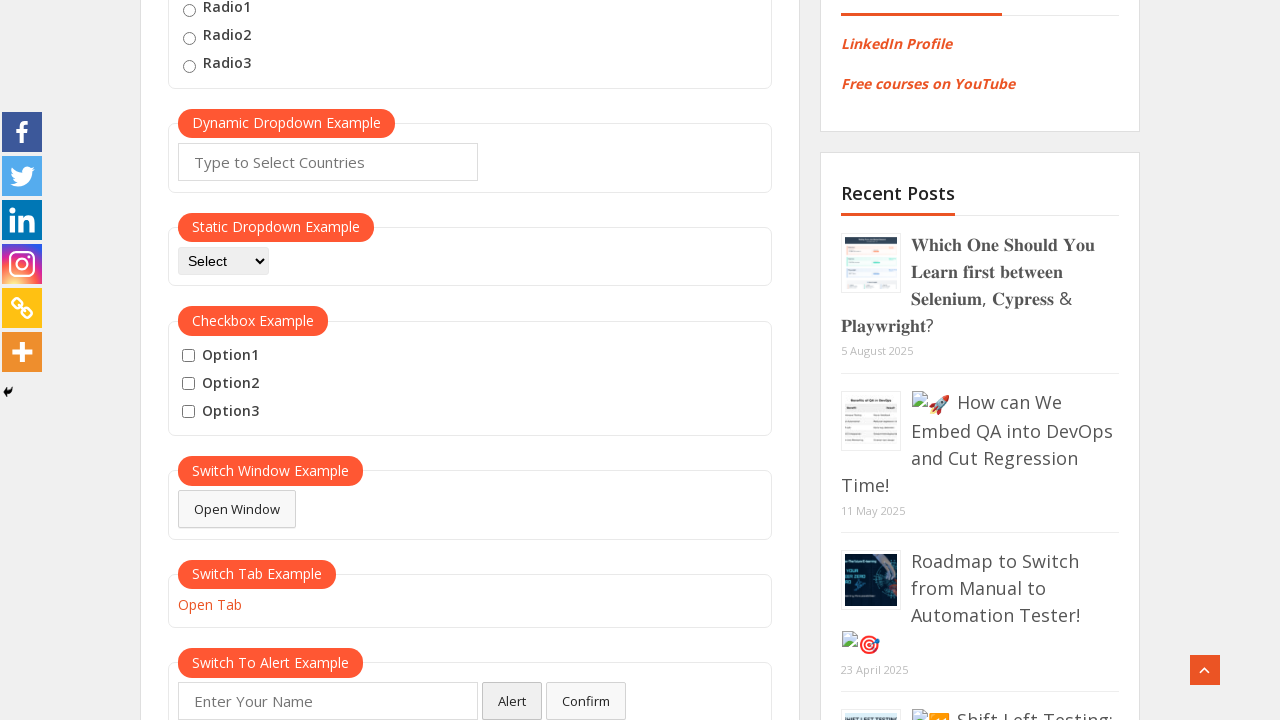

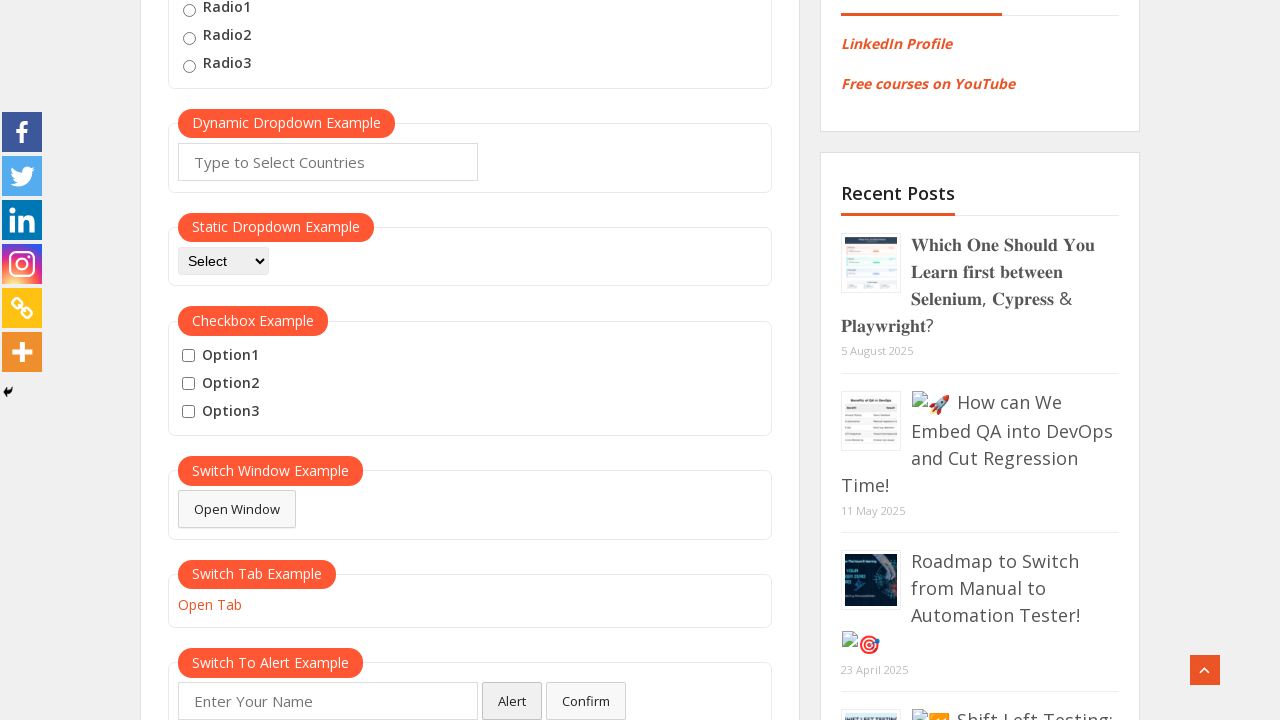